Tests that a todo item is removed when edited to an empty string

Starting URL: https://demo.playwright.dev/todomvc

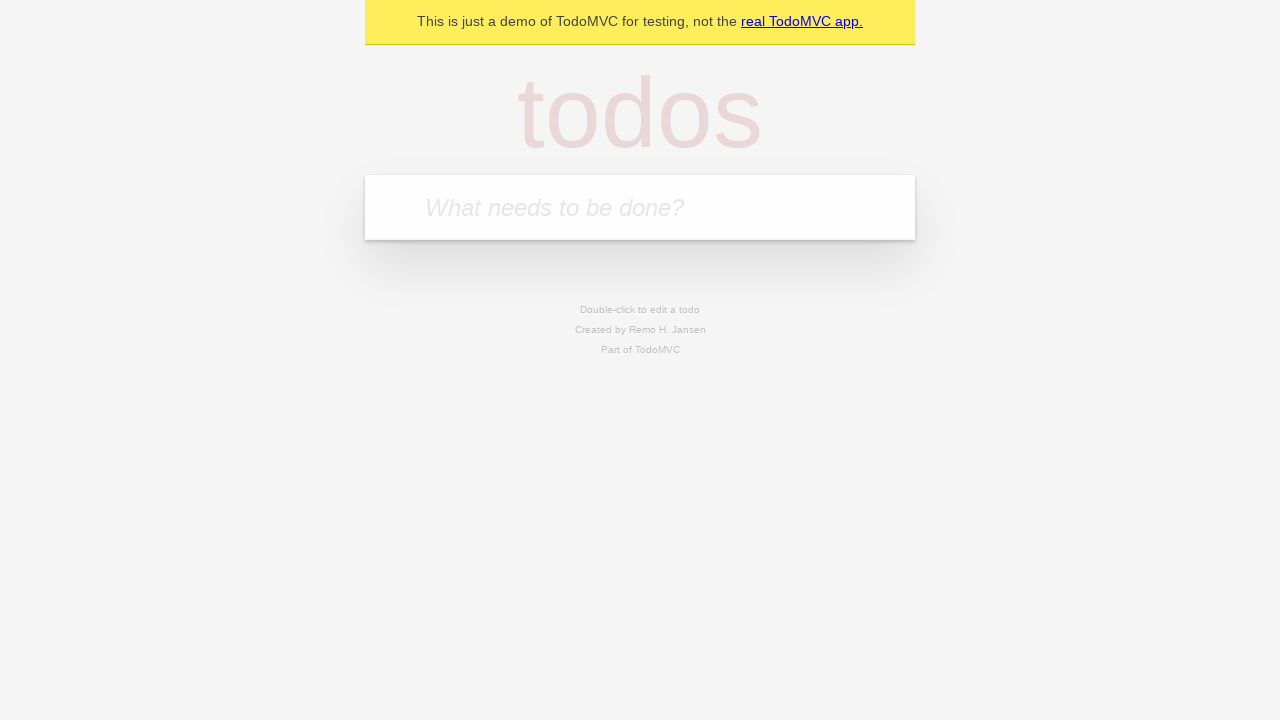

Filled first todo input with 'buy some cheese' on internal:attr=[placeholder="What needs to be done?"i]
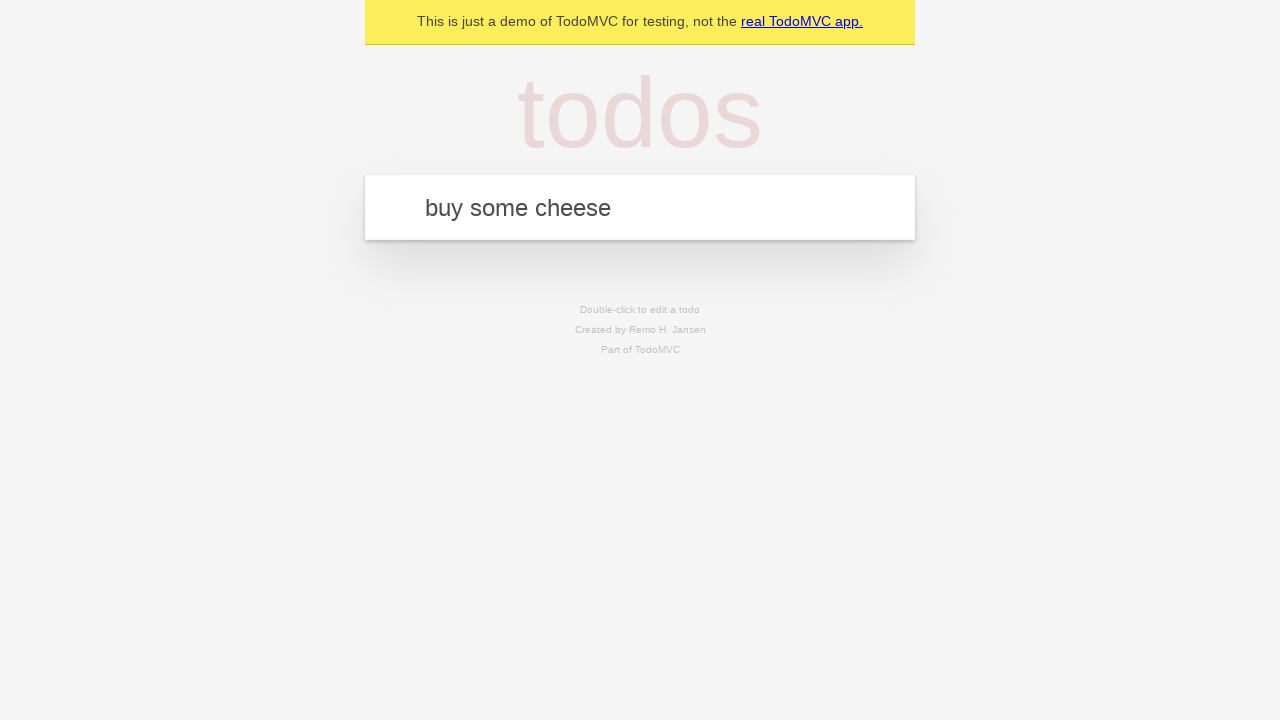

Pressed Enter to create first todo item on internal:attr=[placeholder="What needs to be done?"i]
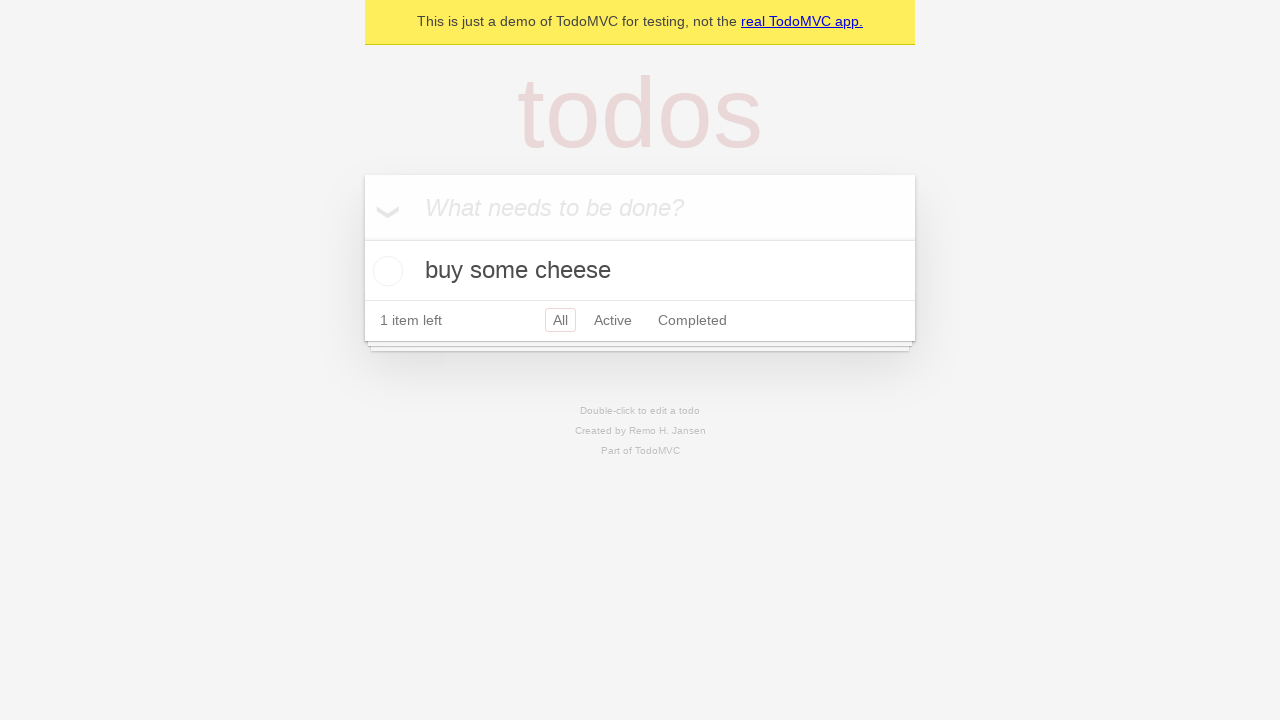

Filled second todo input with 'feed the cat' on internal:attr=[placeholder="What needs to be done?"i]
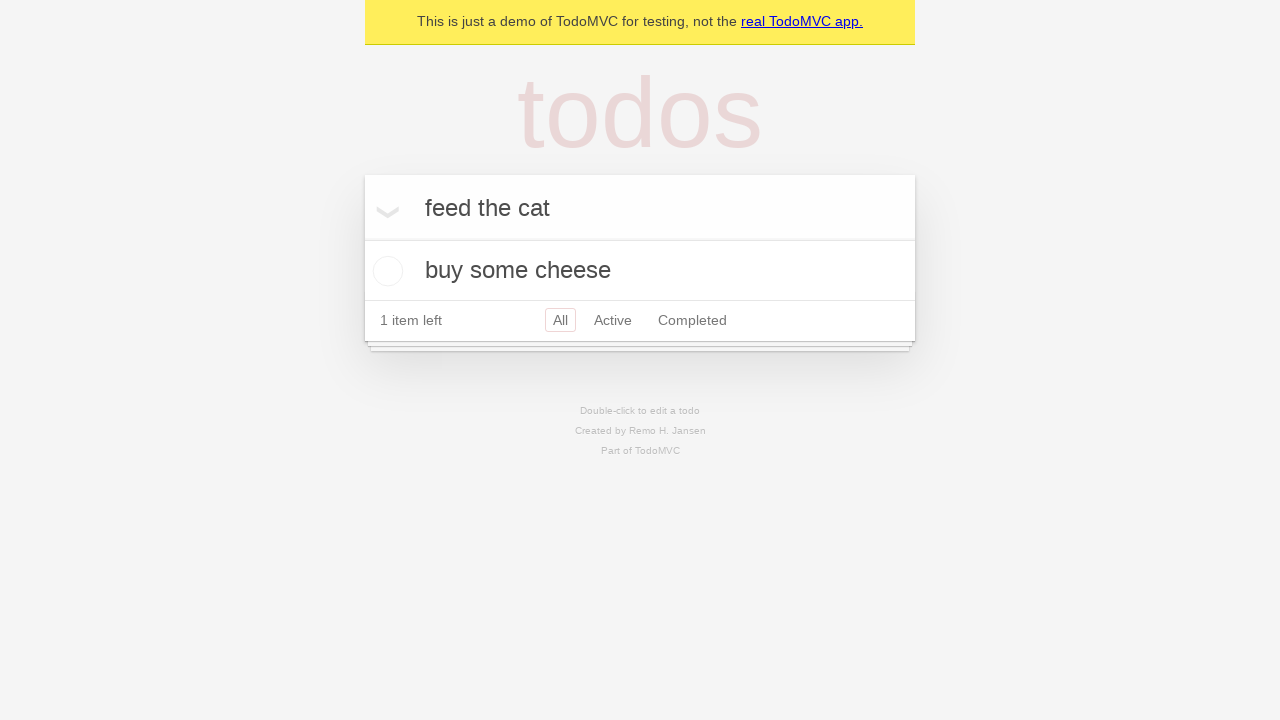

Pressed Enter to create second todo item on internal:attr=[placeholder="What needs to be done?"i]
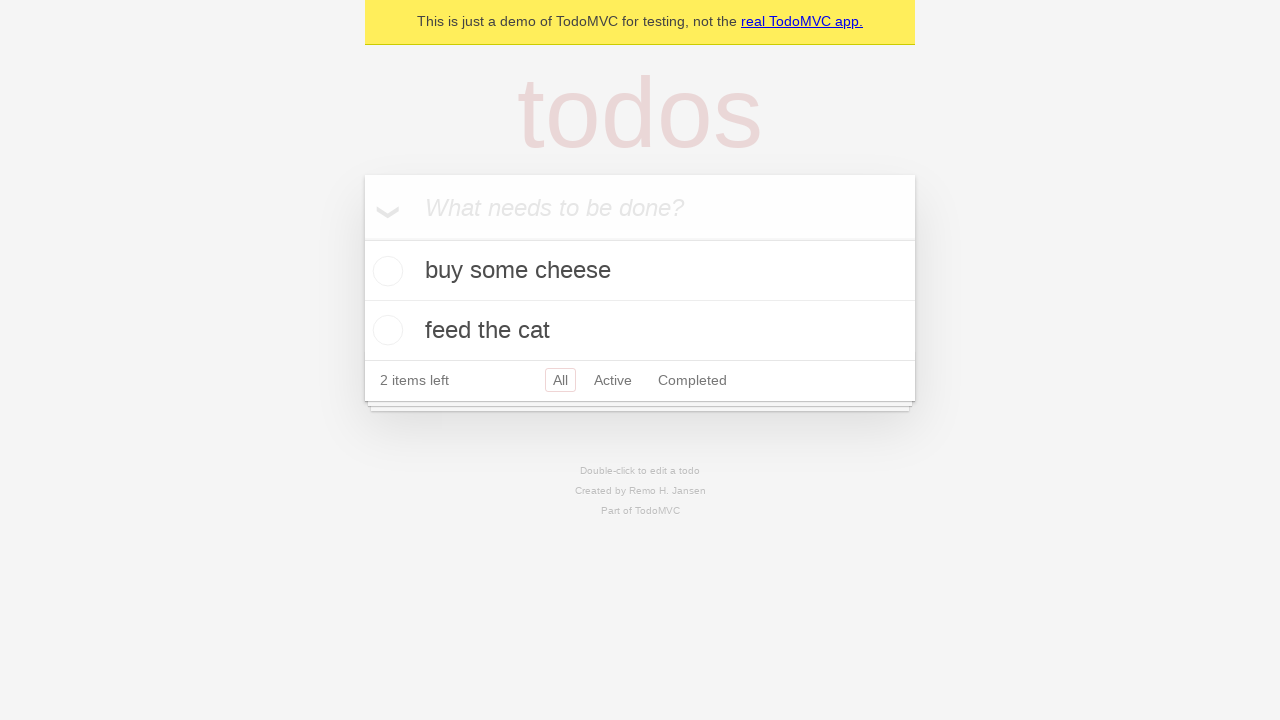

Filled third todo input with 'book a doctors appointment' on internal:attr=[placeholder="What needs to be done?"i]
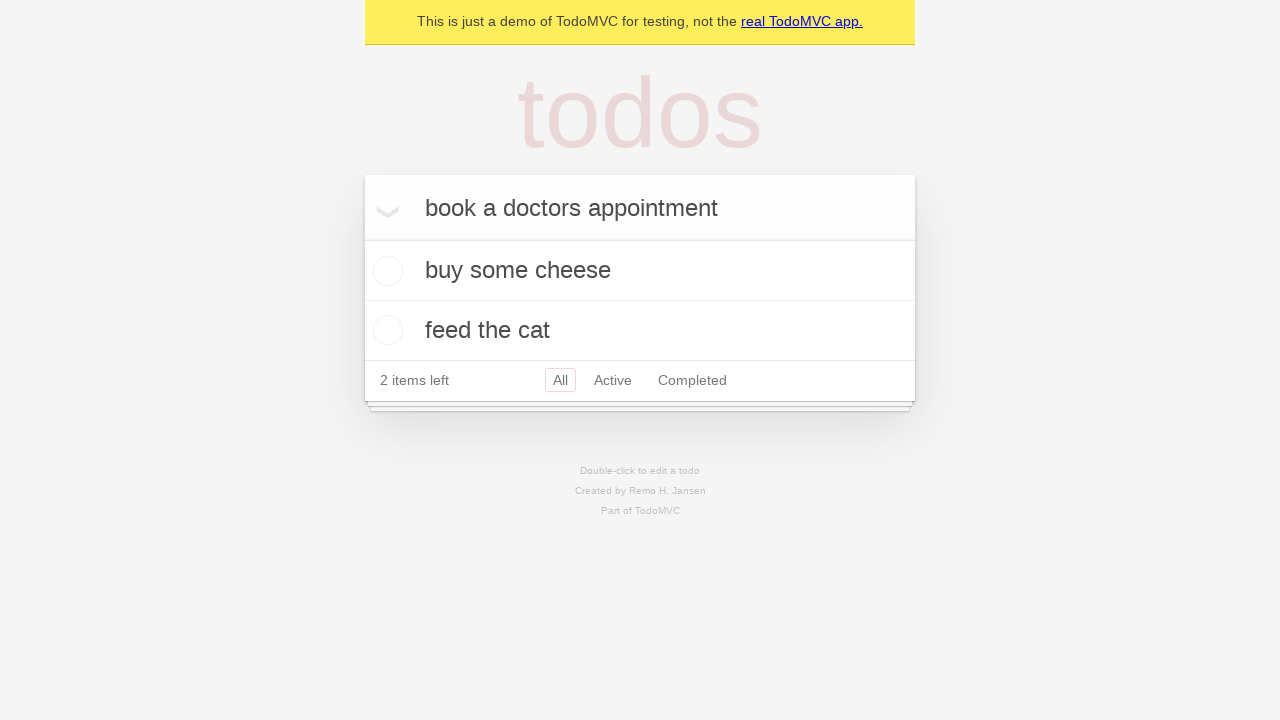

Pressed Enter to create third todo item on internal:attr=[placeholder="What needs to be done?"i]
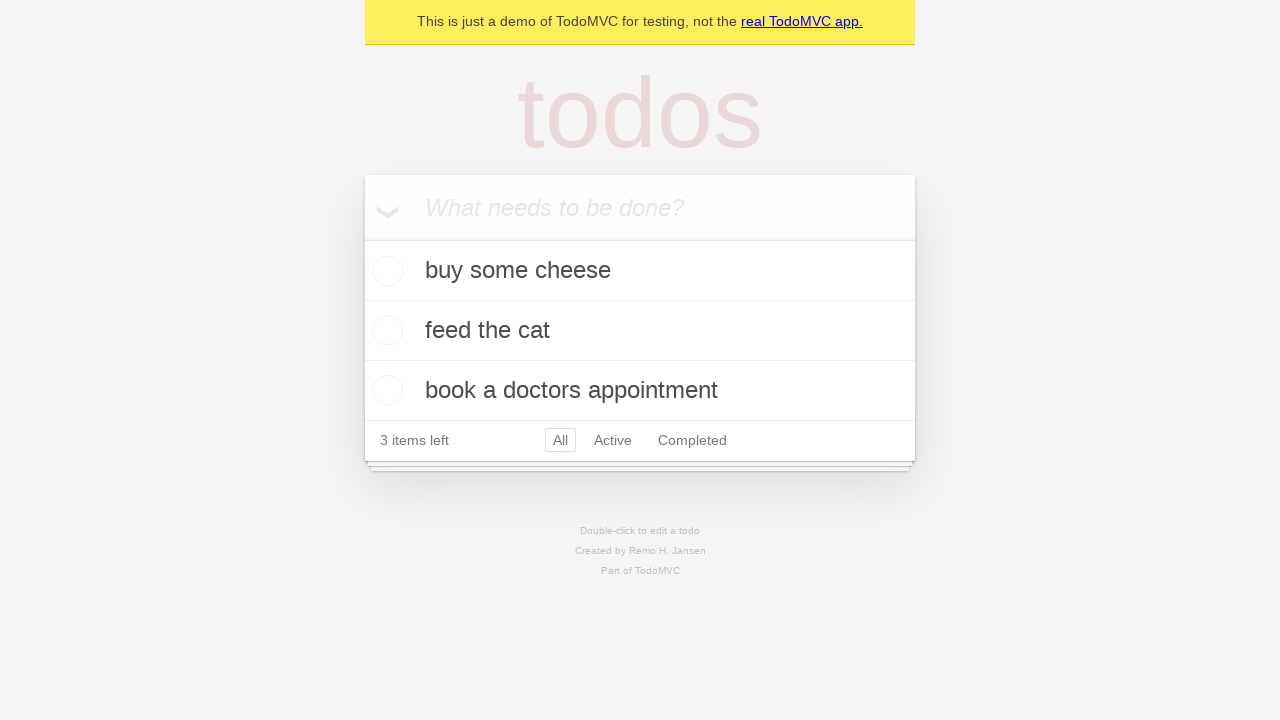

Double-clicked second todo item to enter edit mode at (640, 331) on internal:testid=[data-testid="todo-item"s] >> nth=1
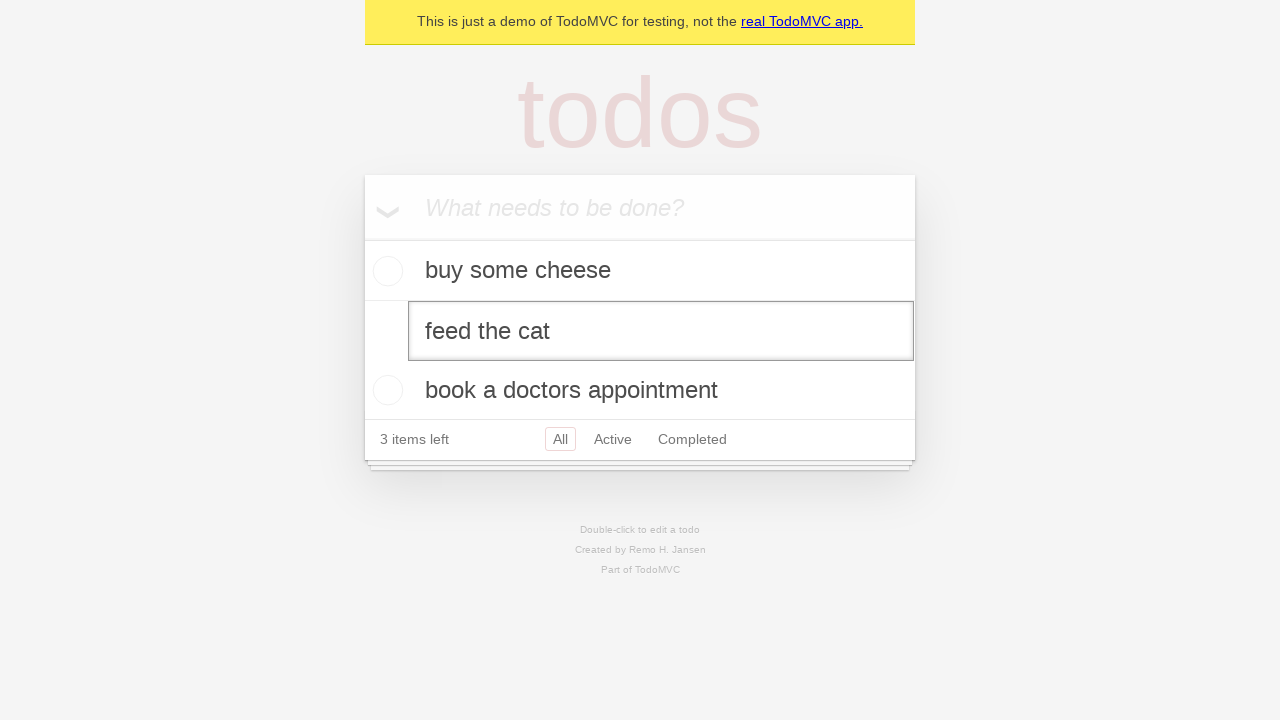

Cleared text in edit field for second todo item on internal:testid=[data-testid="todo-item"s] >> nth=1 >> internal:role=textbox[nam
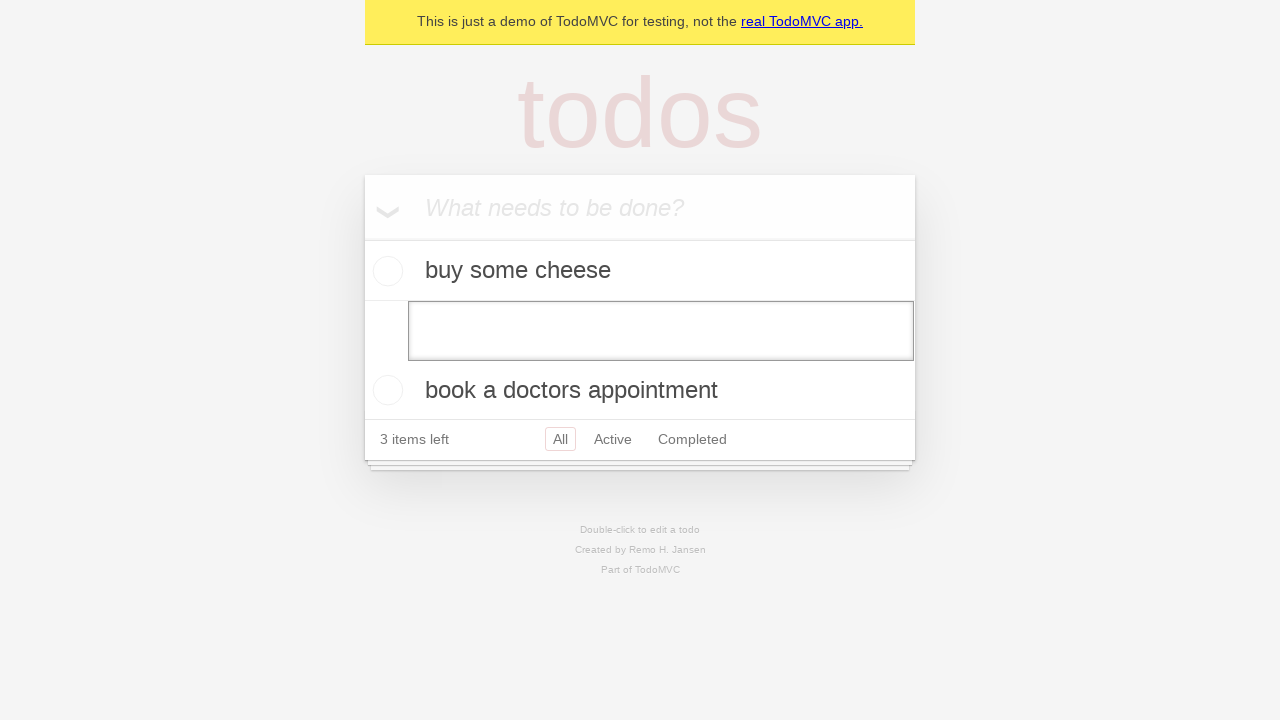

Pressed Enter to confirm edit with empty text, removing the todo item on internal:testid=[data-testid="todo-item"s] >> nth=1 >> internal:role=textbox[nam
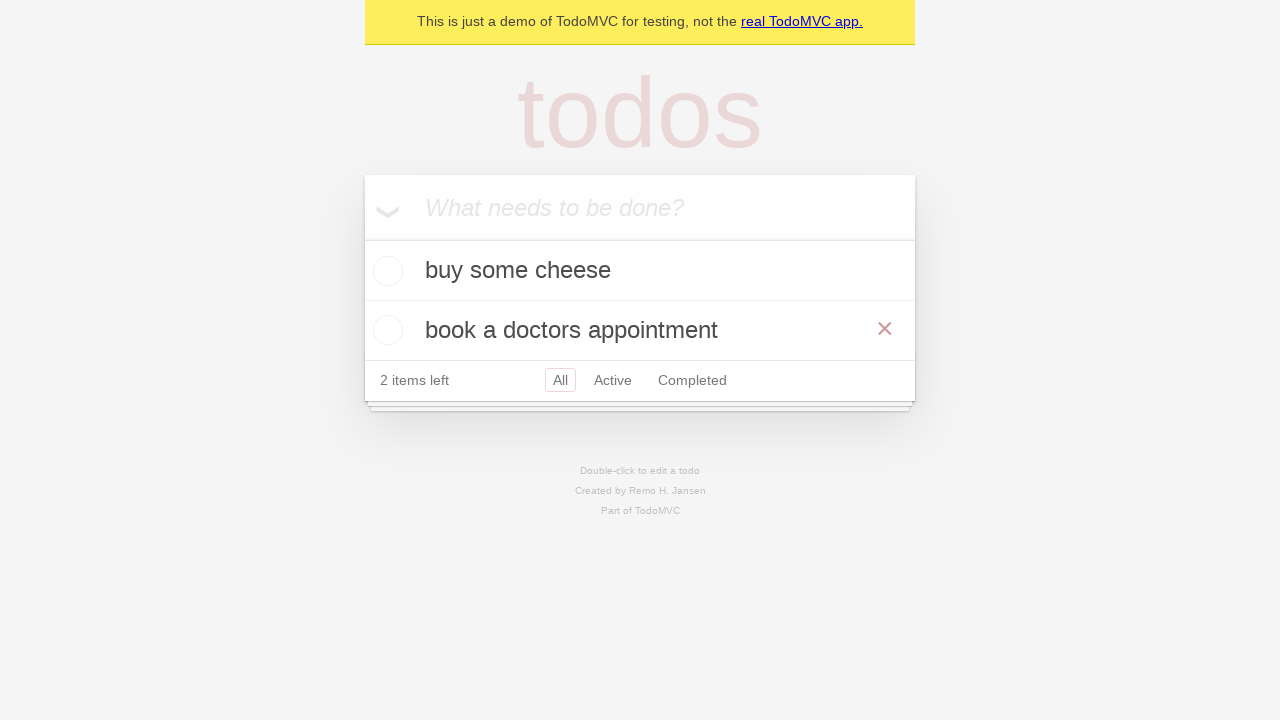

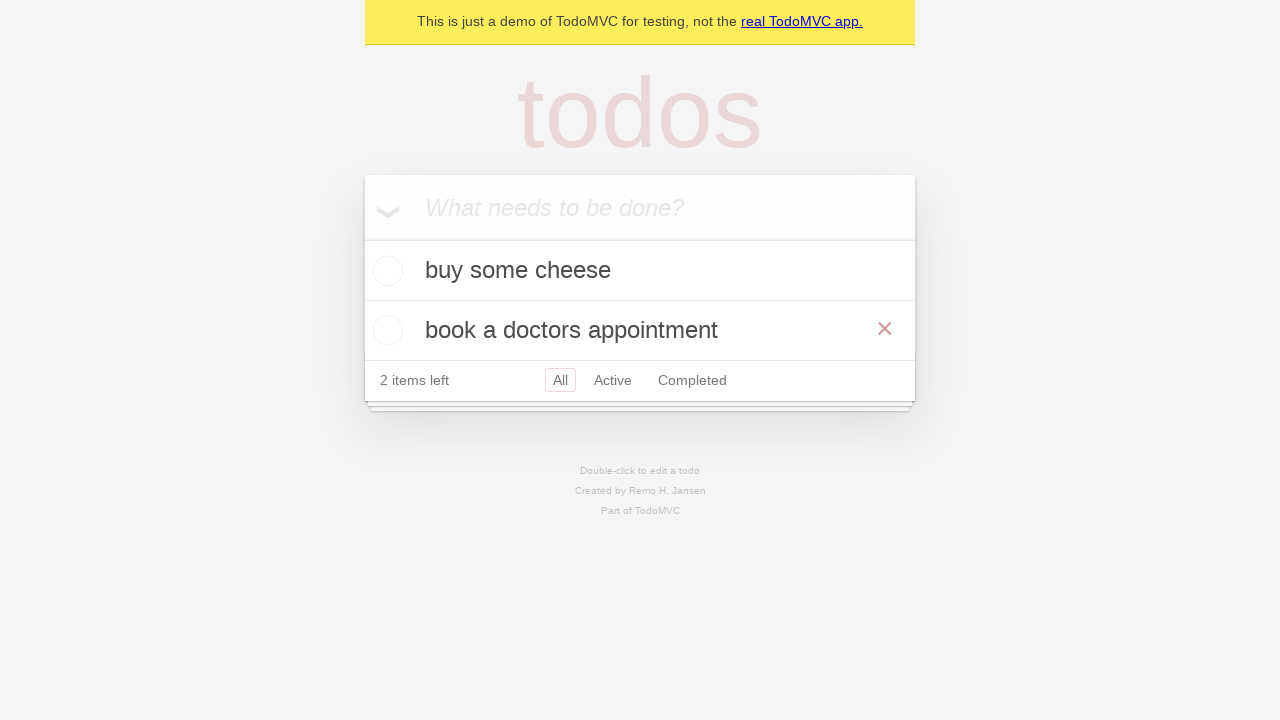